Navigates to Flipkart homepage and verifies the page title is accessible

Starting URL: https://www.flipkart.com/

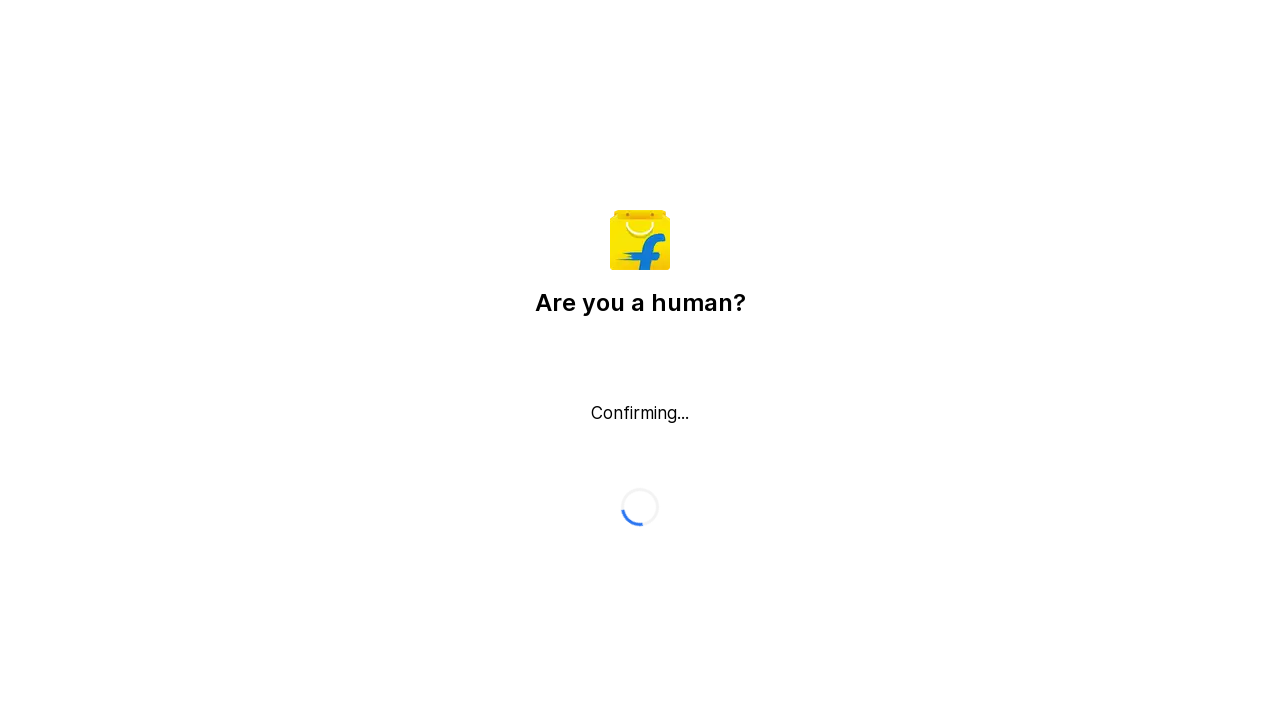

Navigated to Flipkart homepage
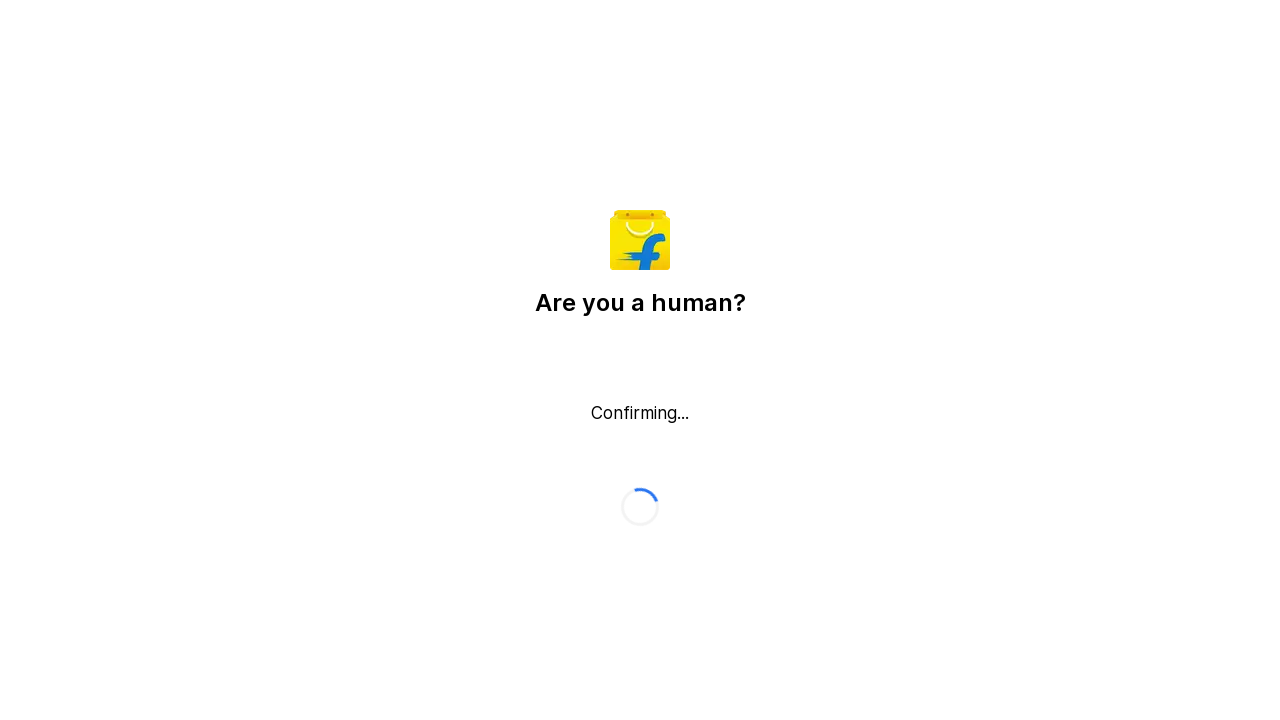

Retrieved page title: Flipkart reCAPTCHA
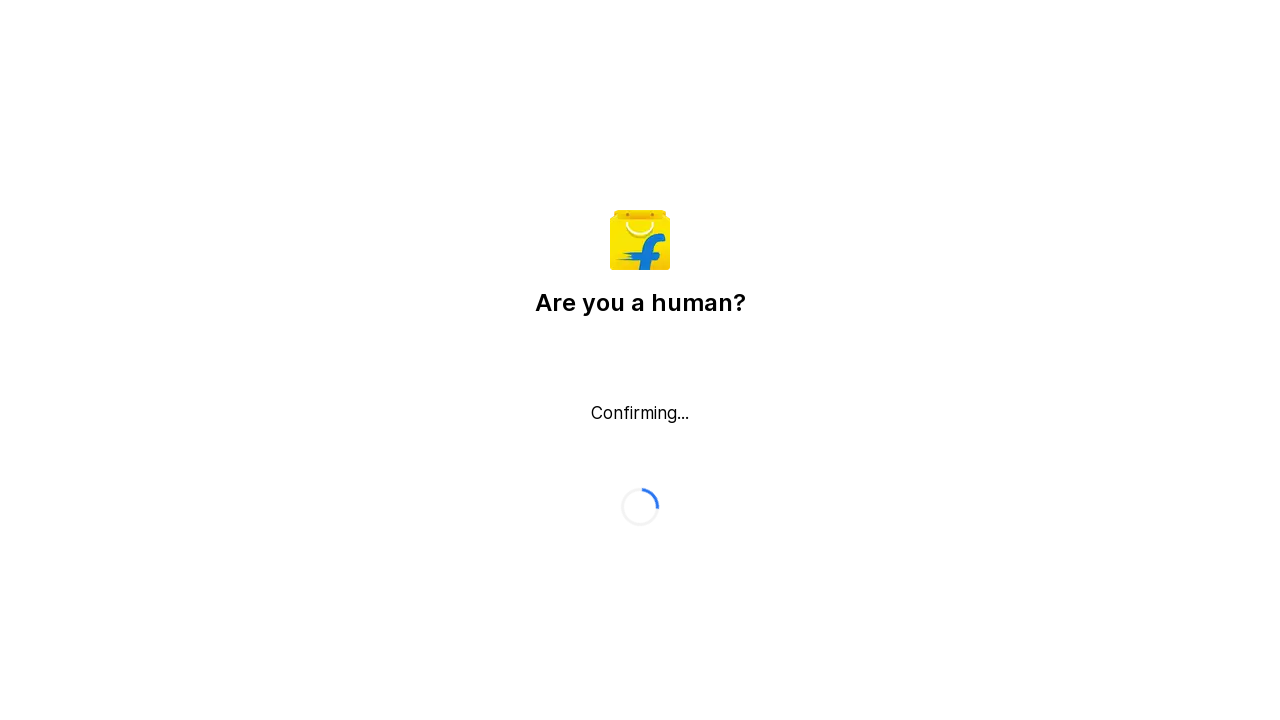

Printed page title to console
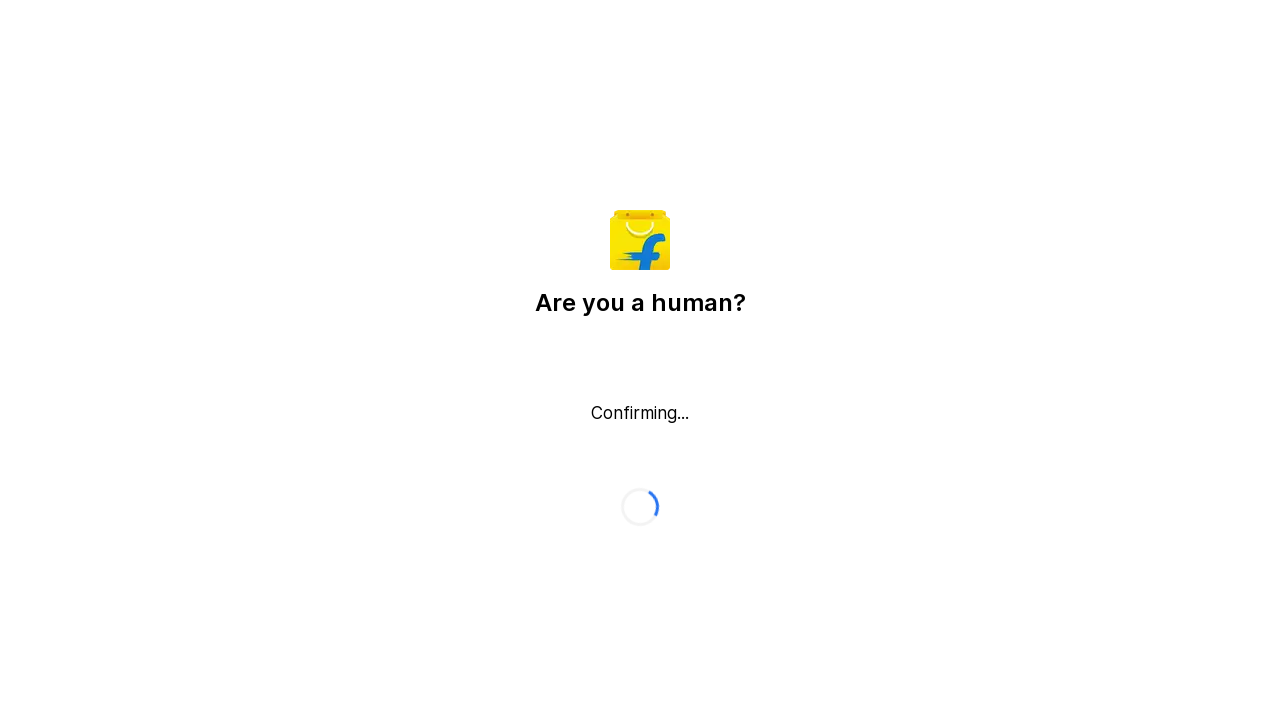

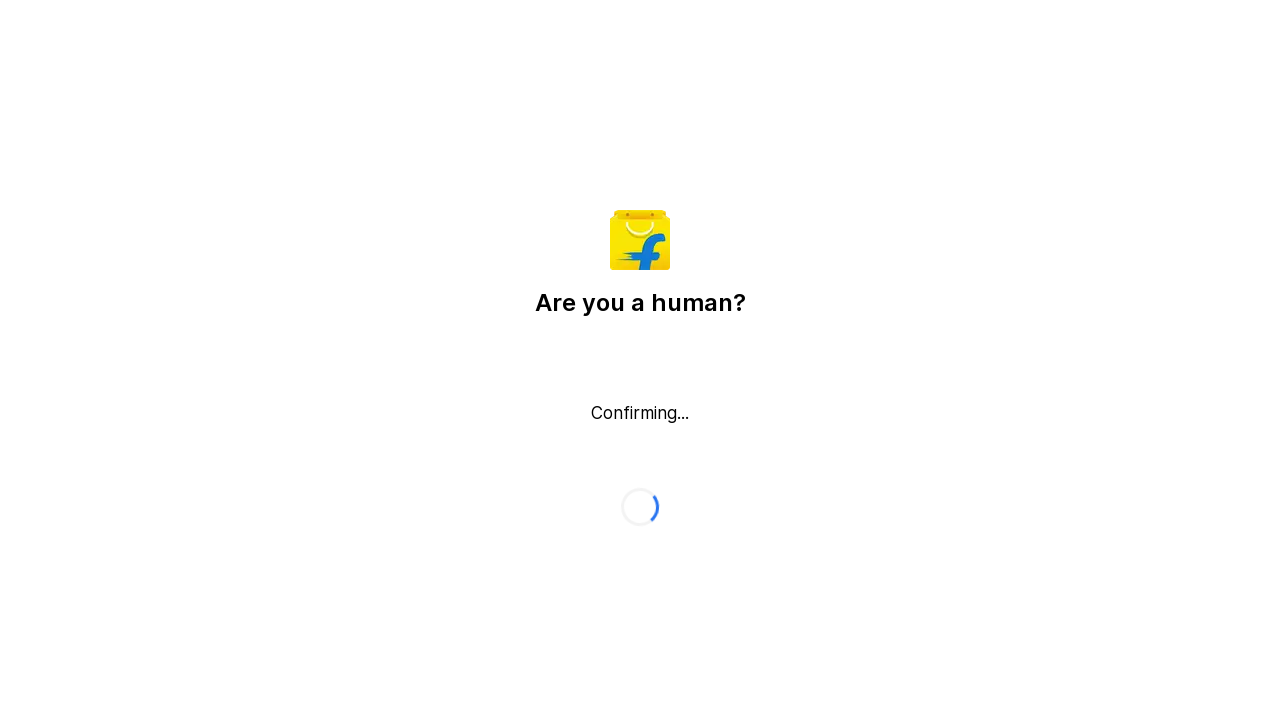